Tests interaction with Netflix landing page by clicking on the language picker dropdown using React-specific locators

Starting URL: https://www.netflix.com/ae-en/

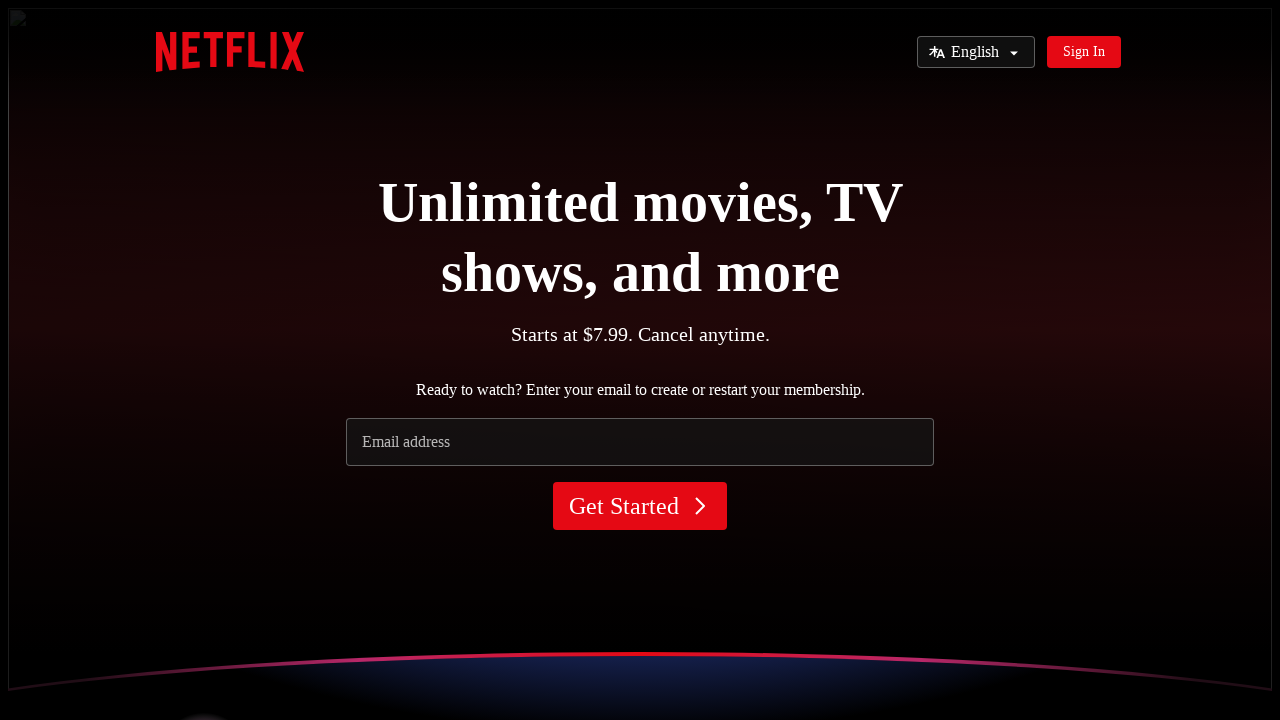

Clicked on language picker dropdown using data-uia selector at (218, 445) on [data-uia='language-picker']
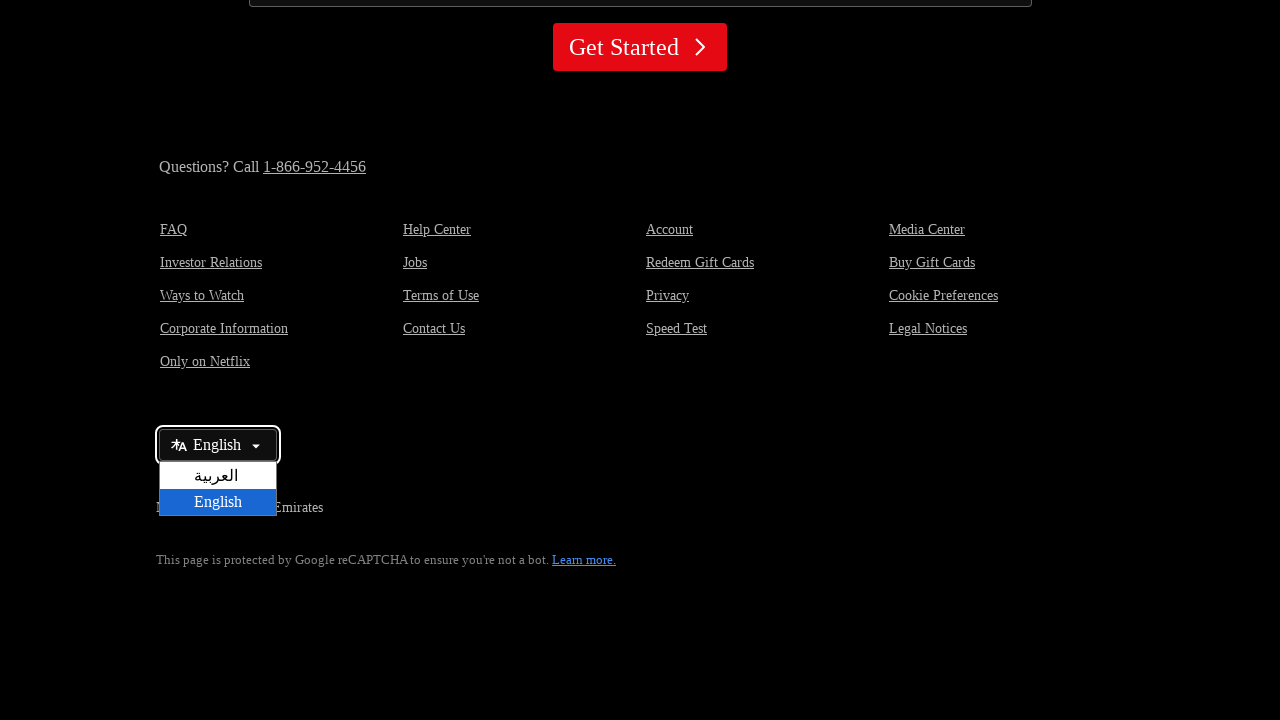

Waited for language picker dropdown to appear
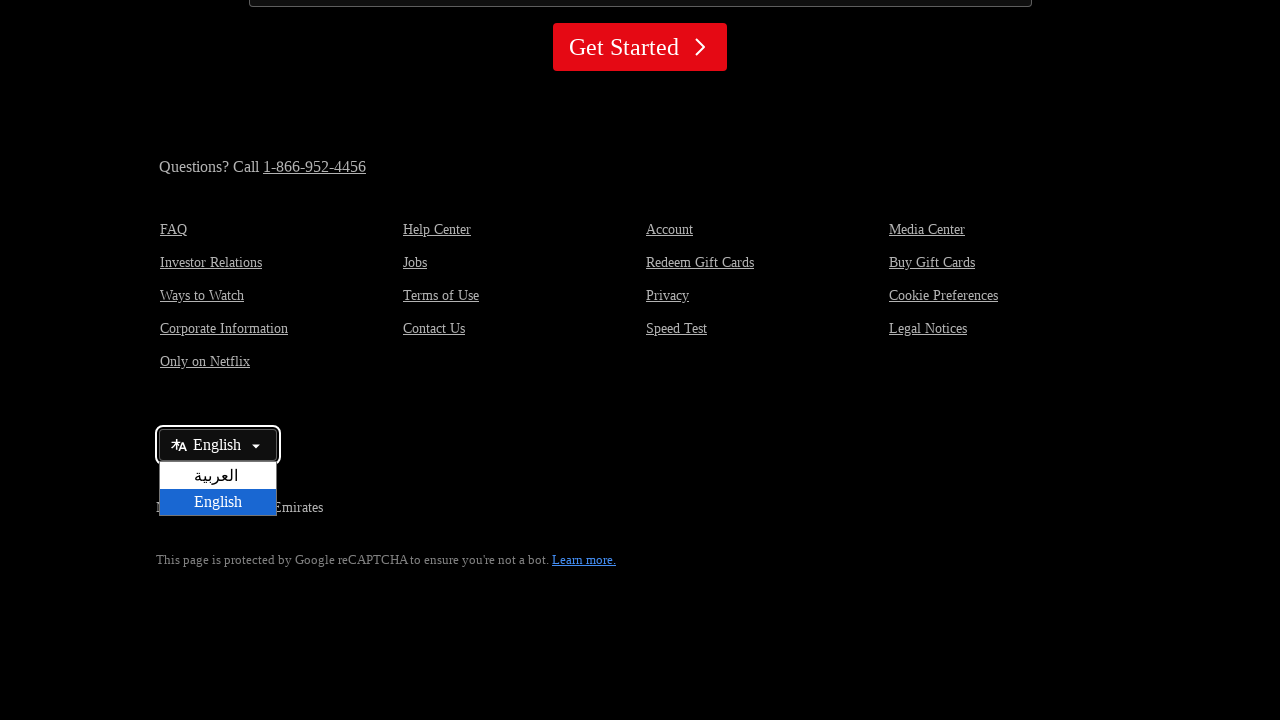

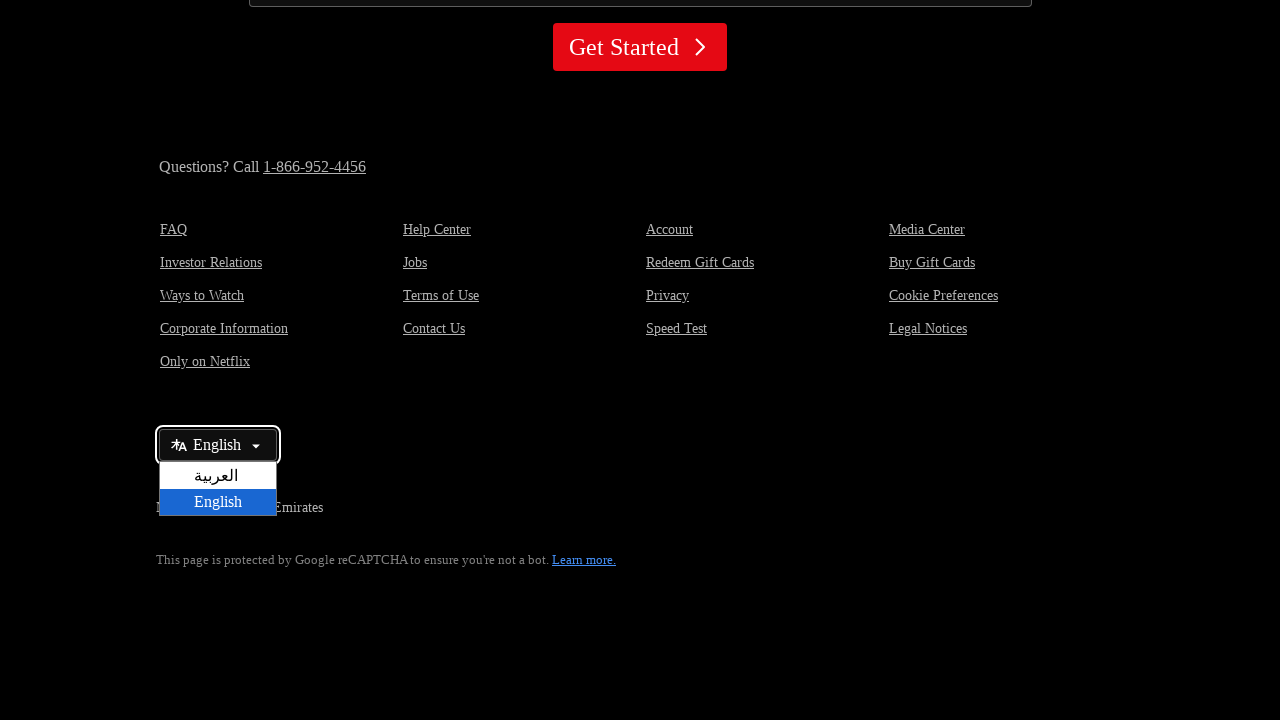